Tests an e-commerce flow by searching for products, adding a specific item to cart, and proceeding through checkout

Starting URL: https://rahulshettyacademy.com/seleniumPractise/#/

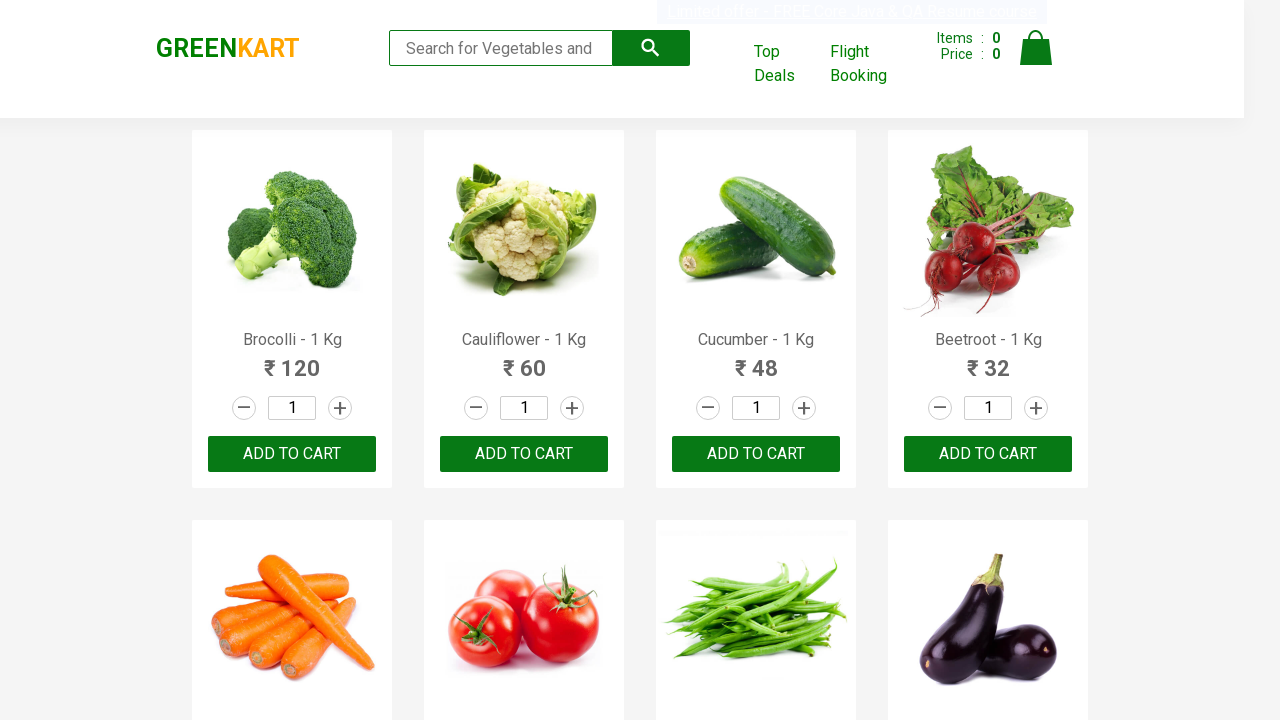

Filled search field with 'ca' to search for products on .search-keyword
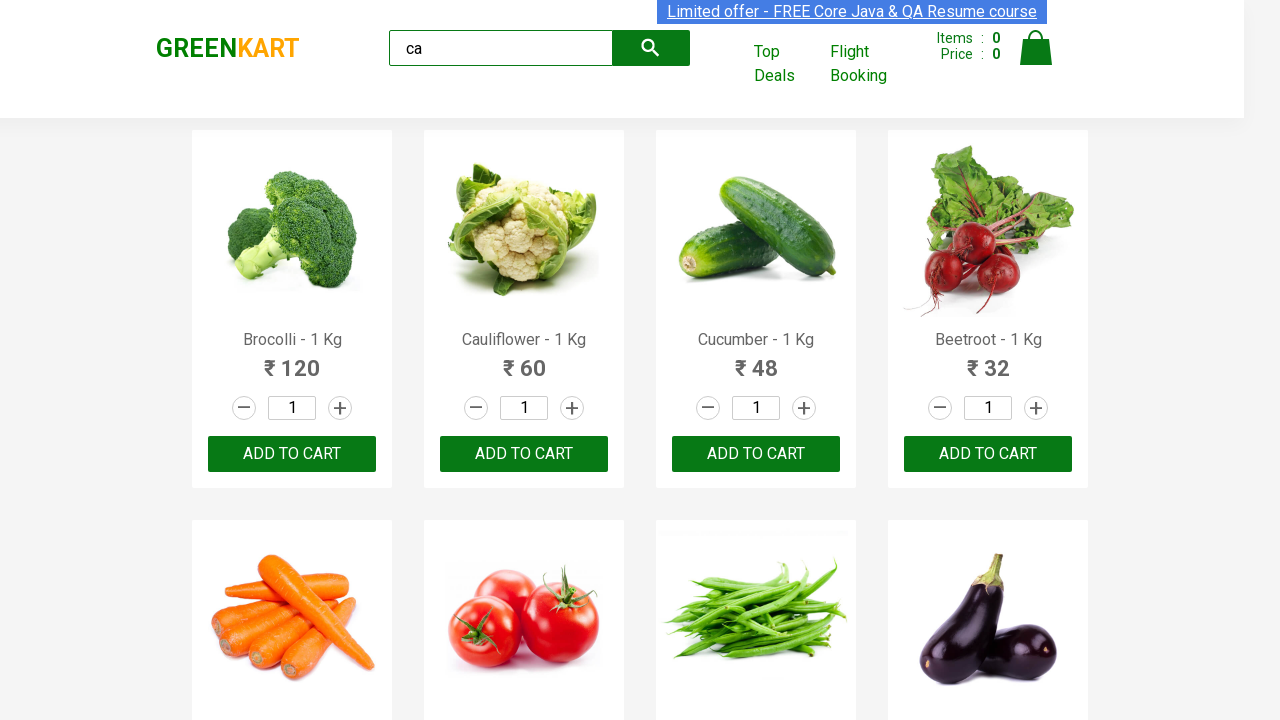

Waited 2 seconds for products to load
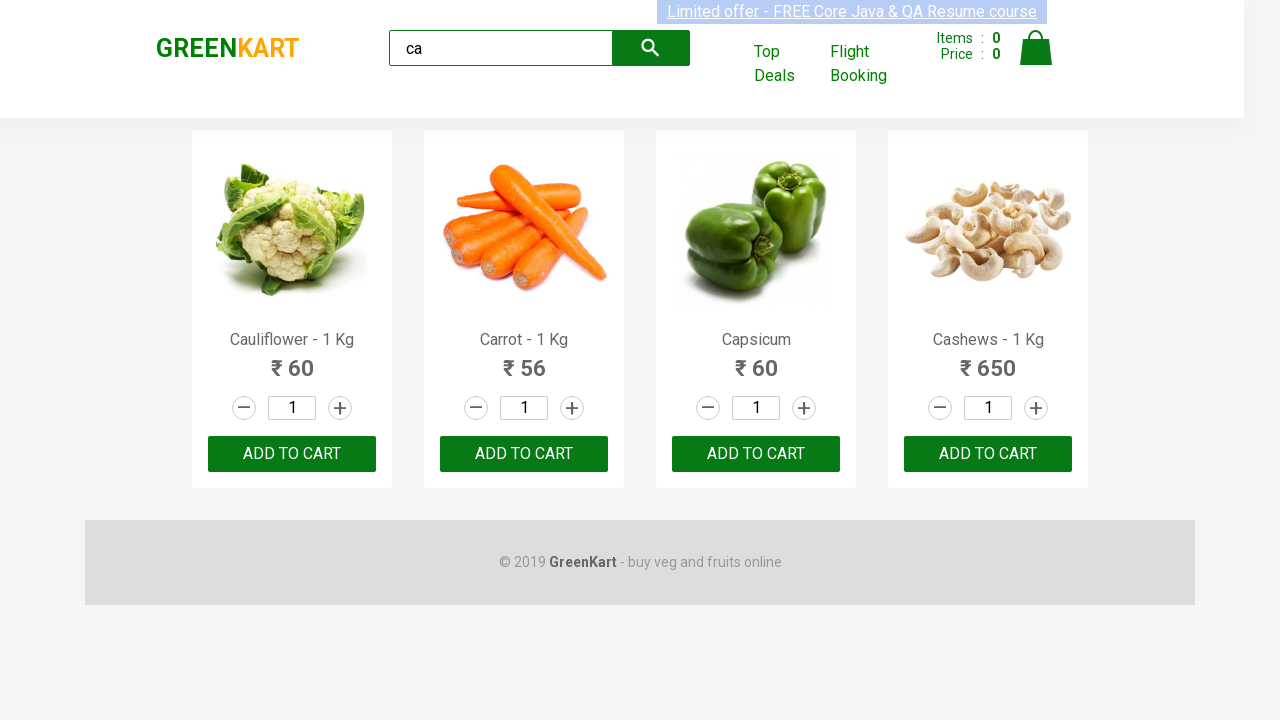

Found and clicked 'Add to Cart' button for Cashews product at (988, 454) on .products .product >> nth=3 >> button
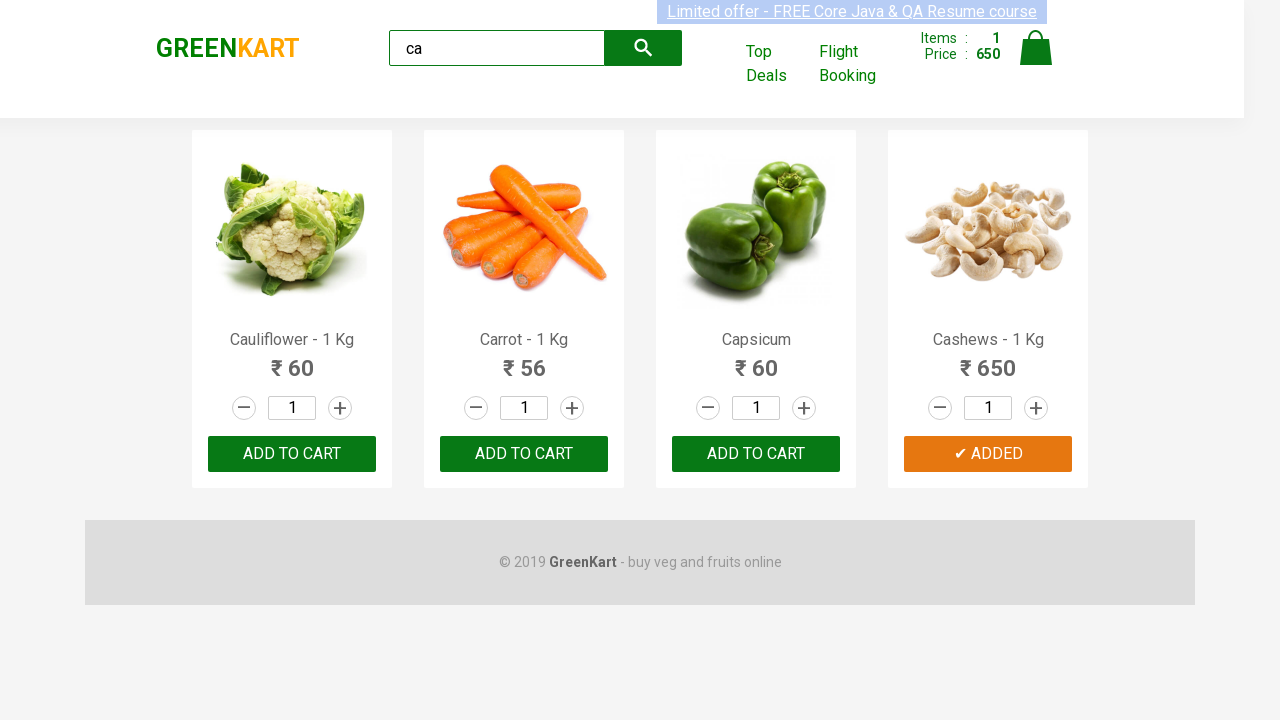

Clicked cart icon to view cart at (1036, 59) on .cart-icon
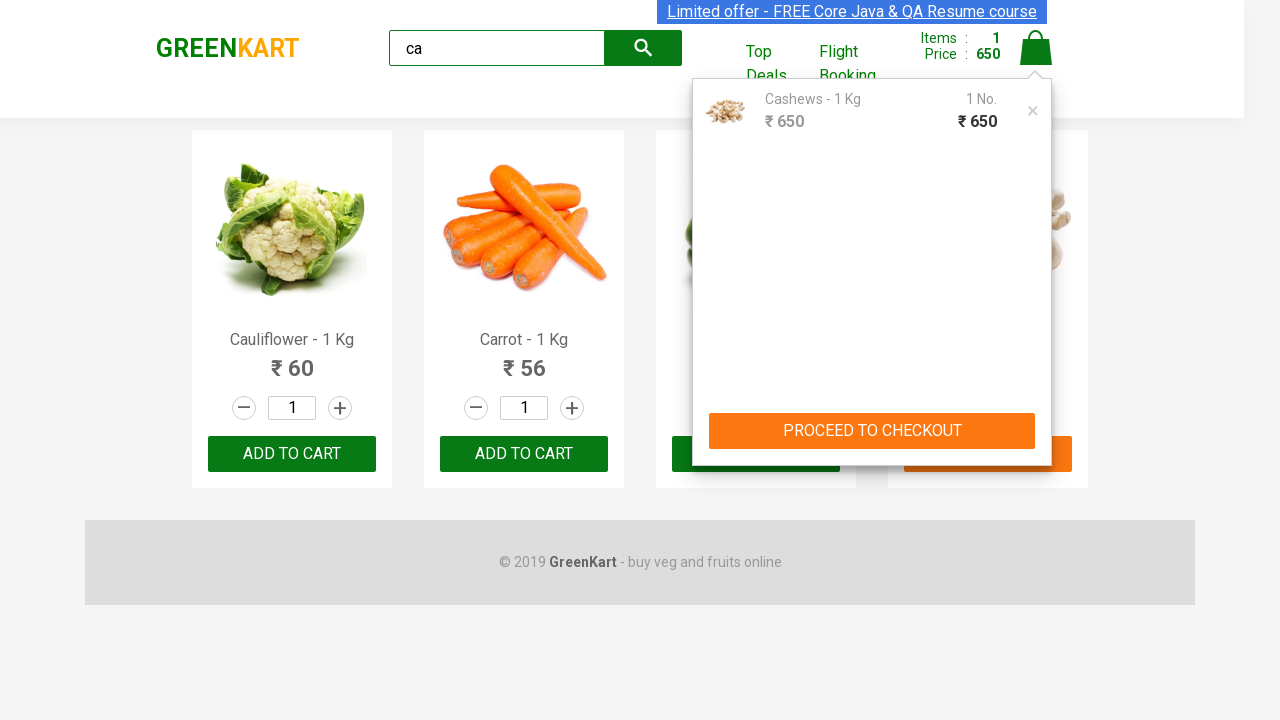

Clicked 'PROCEED TO CHECKOUT' button at (872, 431) on internal:text="PROCEED TO CHECKOUT"i
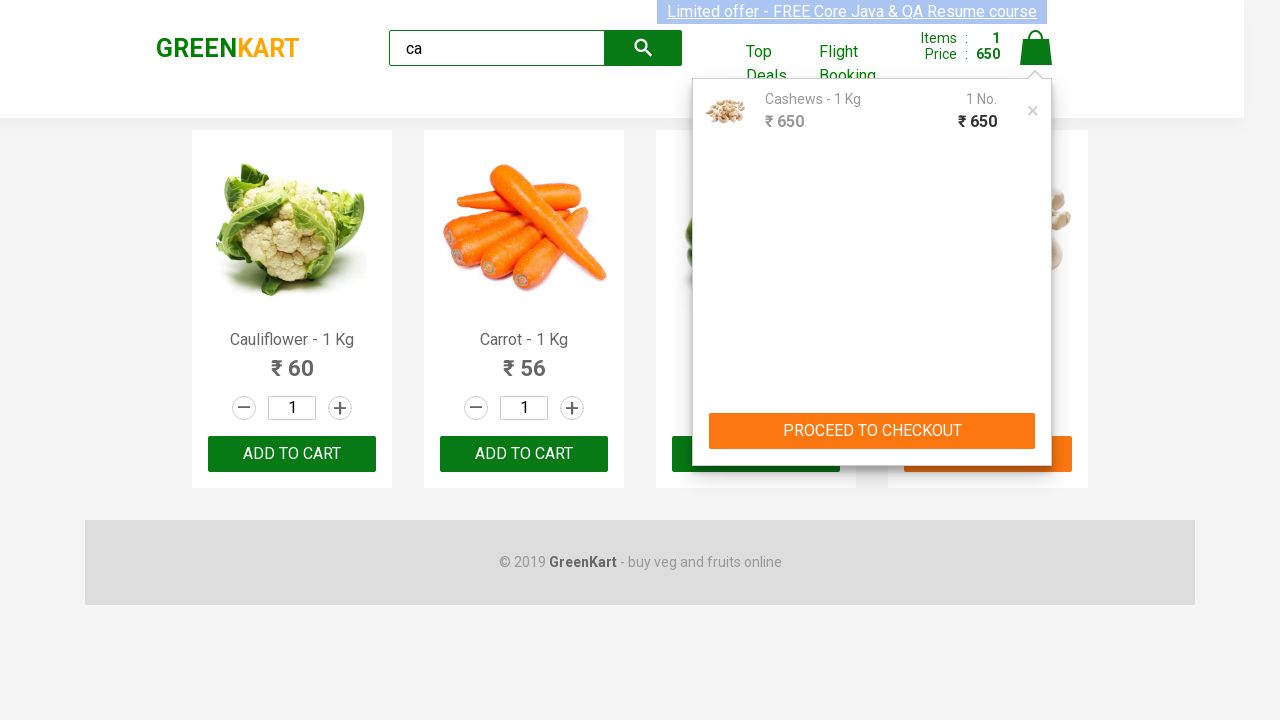

Clicked 'Place Order' button to complete checkout at (1036, 420) on internal:text="Place Order"i
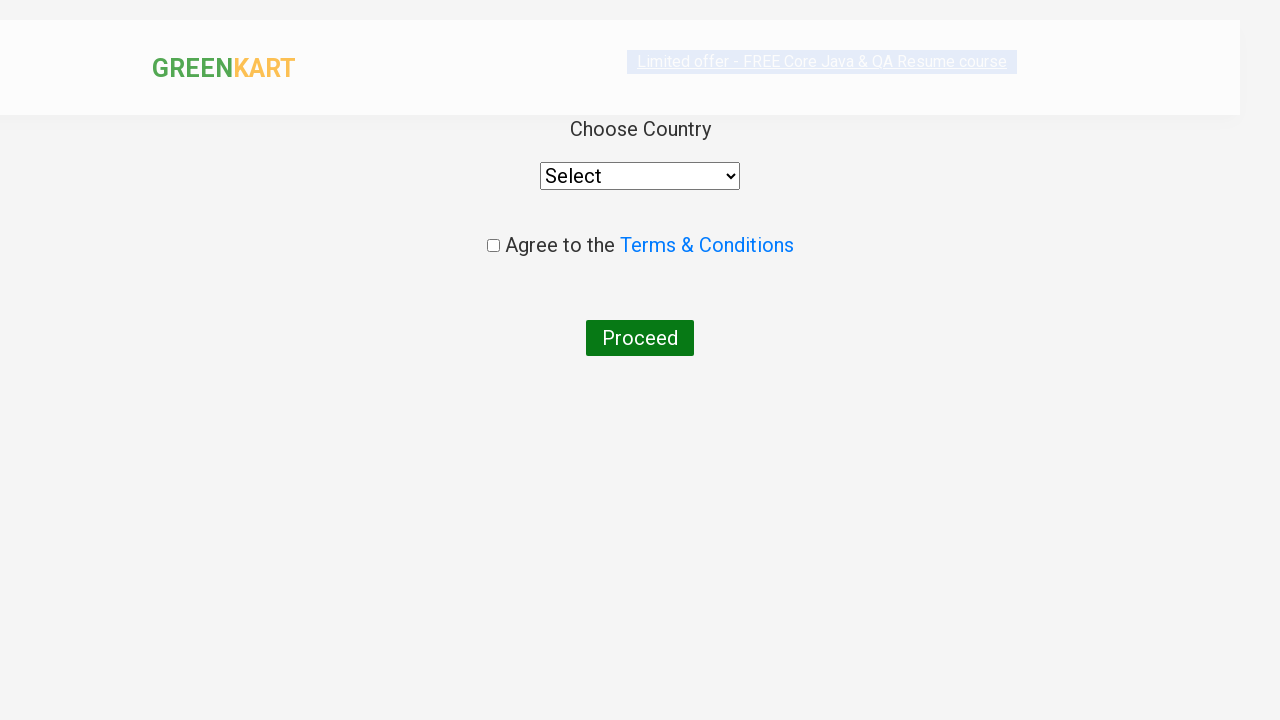

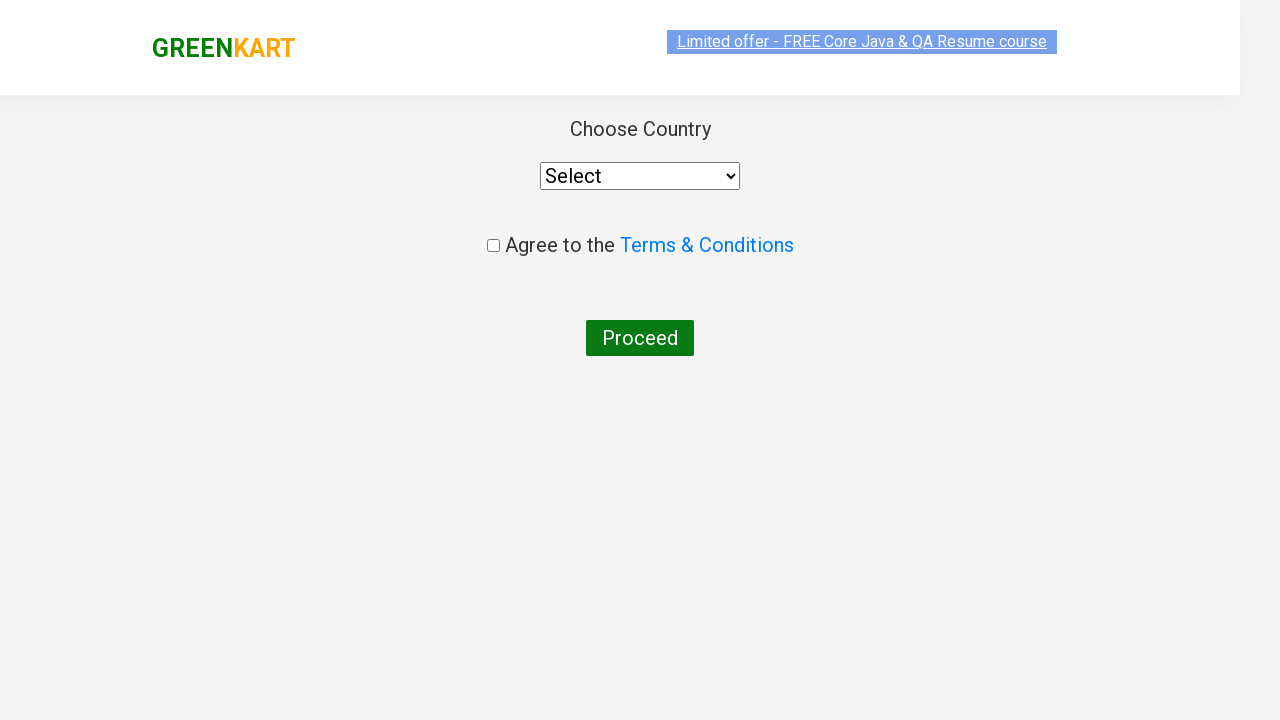